Tests handling of a JavaScript confirm dialog by clicking the button and accepting the confirmation

Starting URL: https://the-internet.herokuapp.com/javascript_alerts

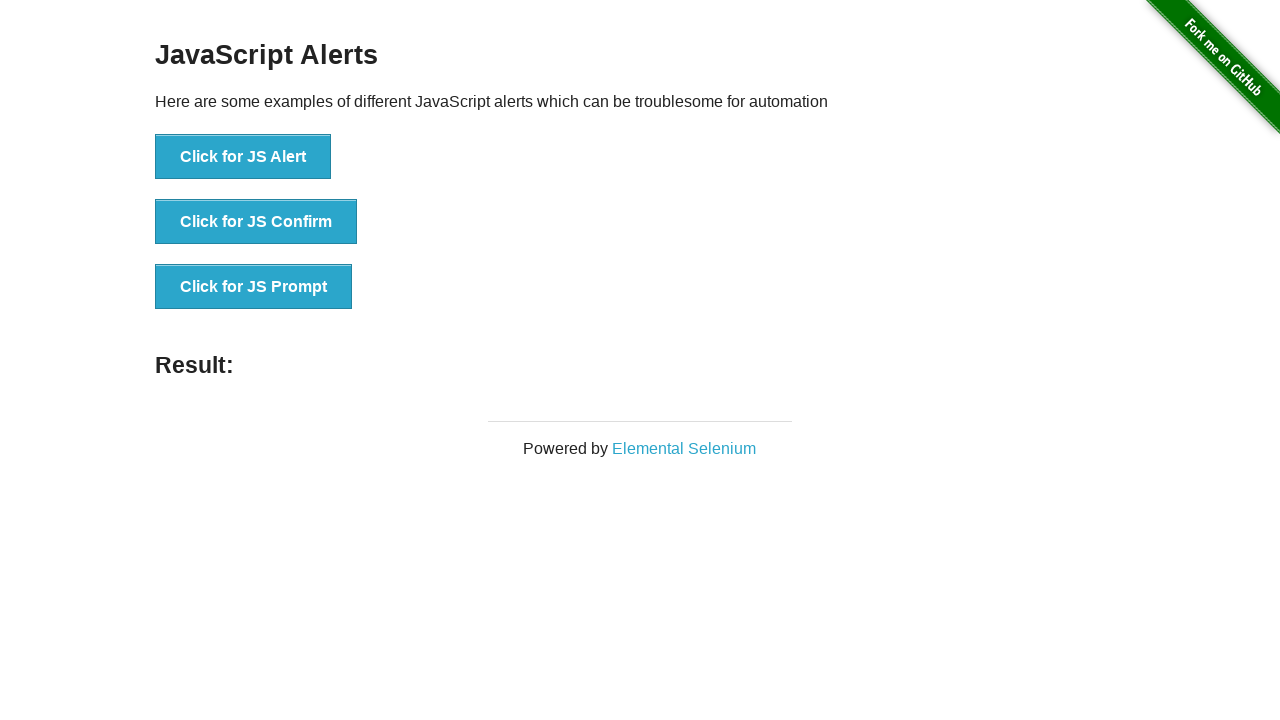

Clicked button to trigger JavaScript confirm dialog at (256, 222) on xpath=//button[text()='Click for JS Confirm']
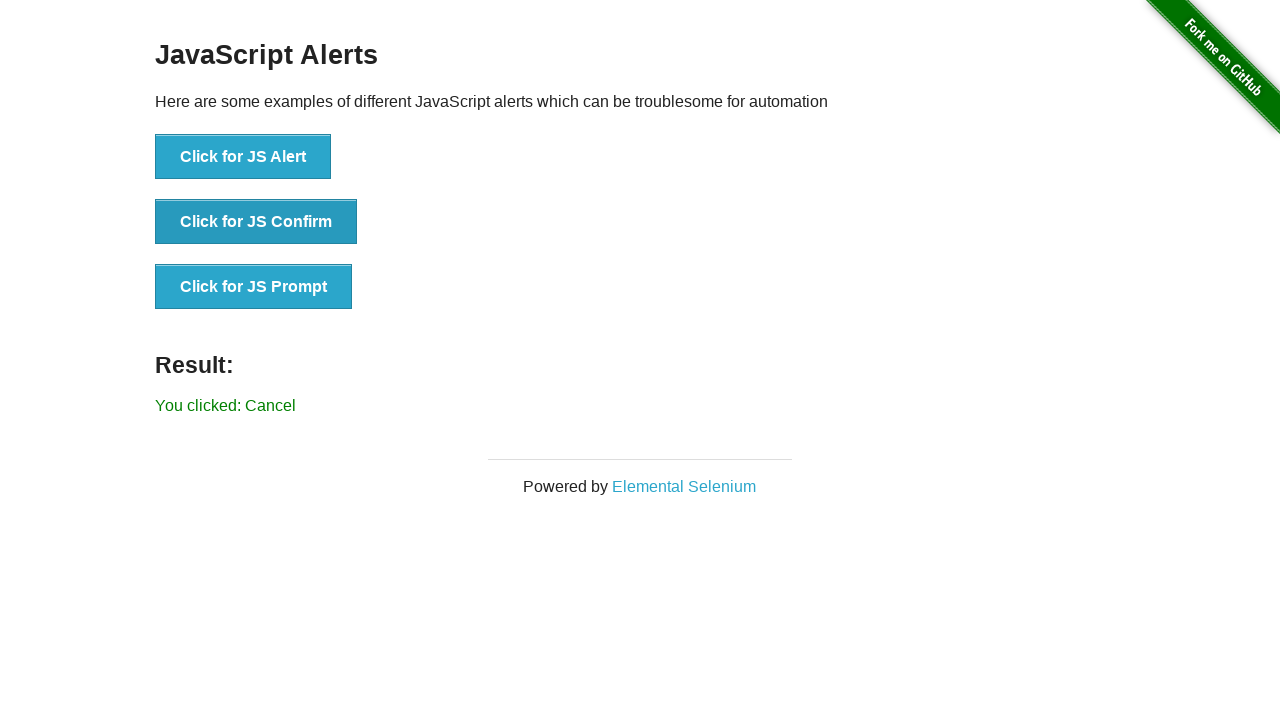

Set up dialog handler to accept confirmation
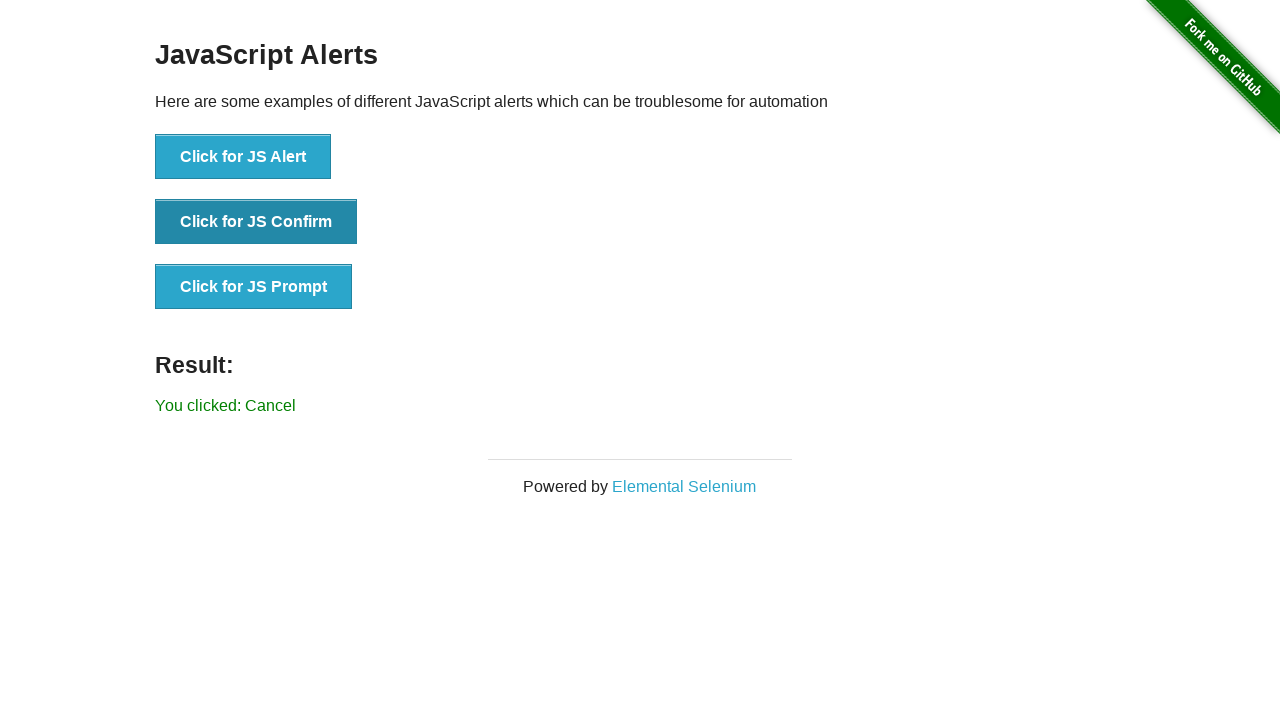

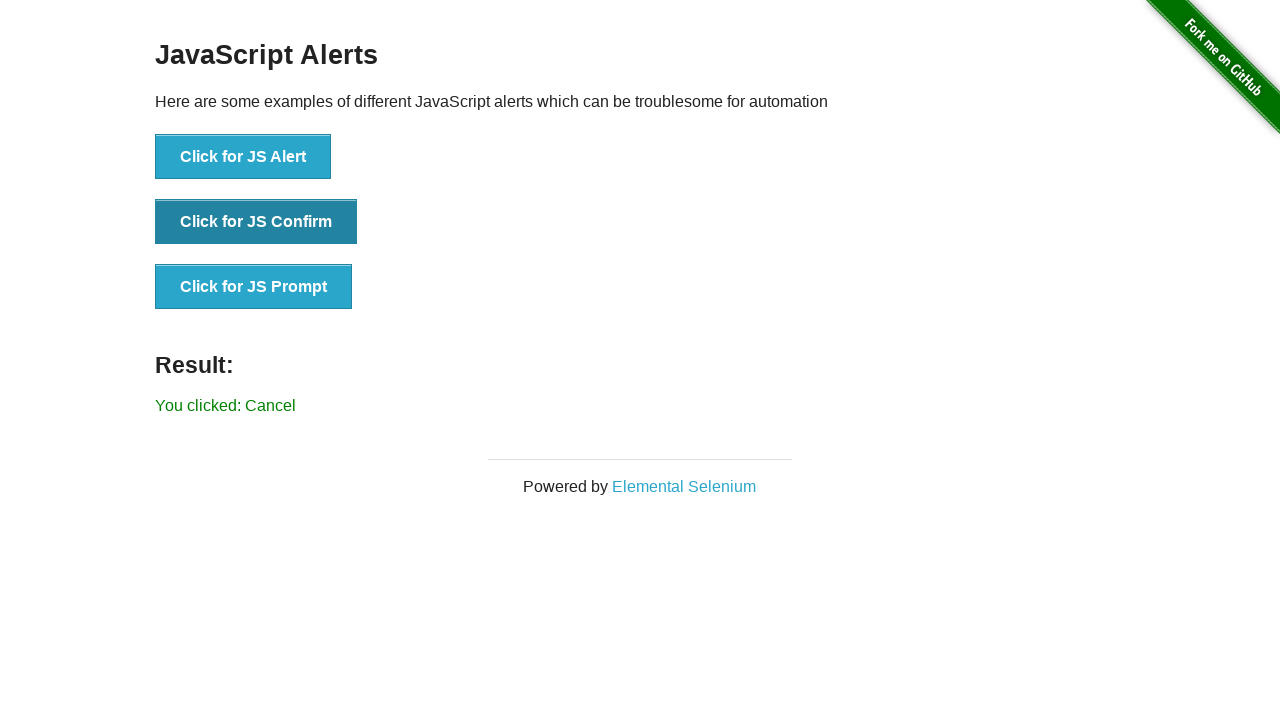